Navigates to the Privacy/Impressum page and verifies that the H2 header contains "Privacy"

Starting URL: https://www.99-bottles-of-beer.net/

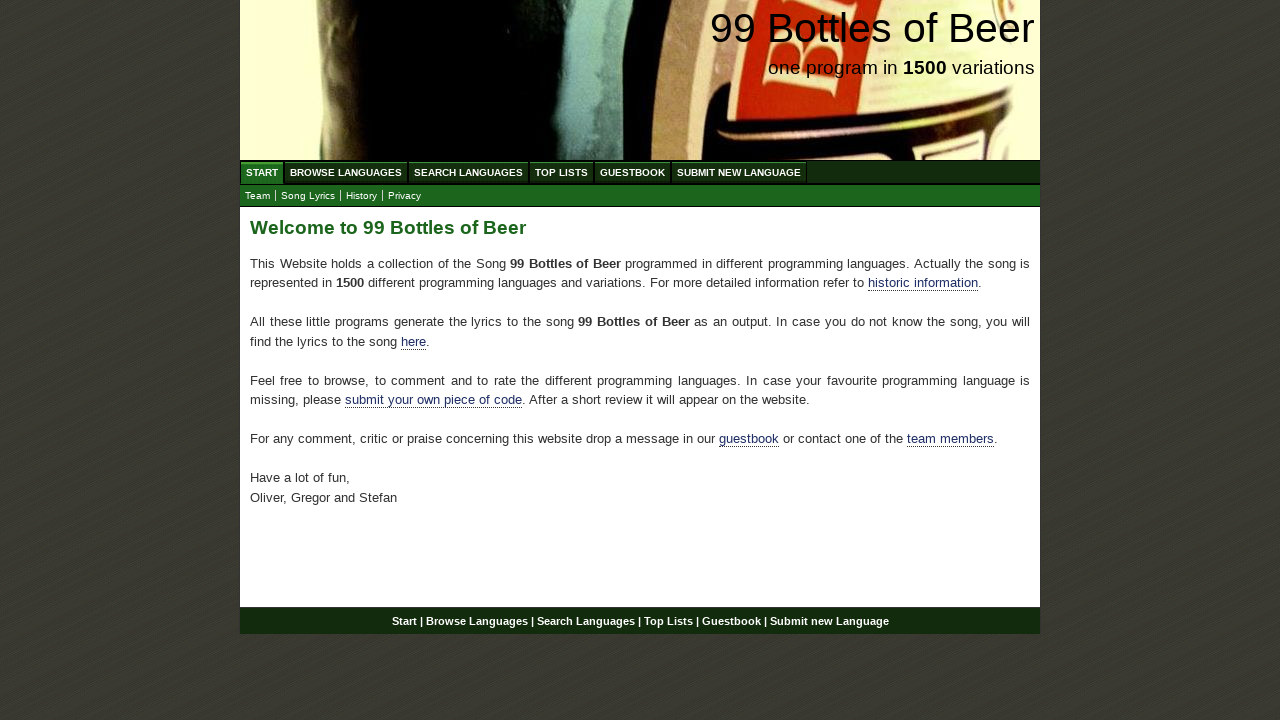

Clicked on Privacy/Impressum link in submenu at (404, 196) on xpath=//ul[@id='submenu']/li/a[@href='impressum.html']
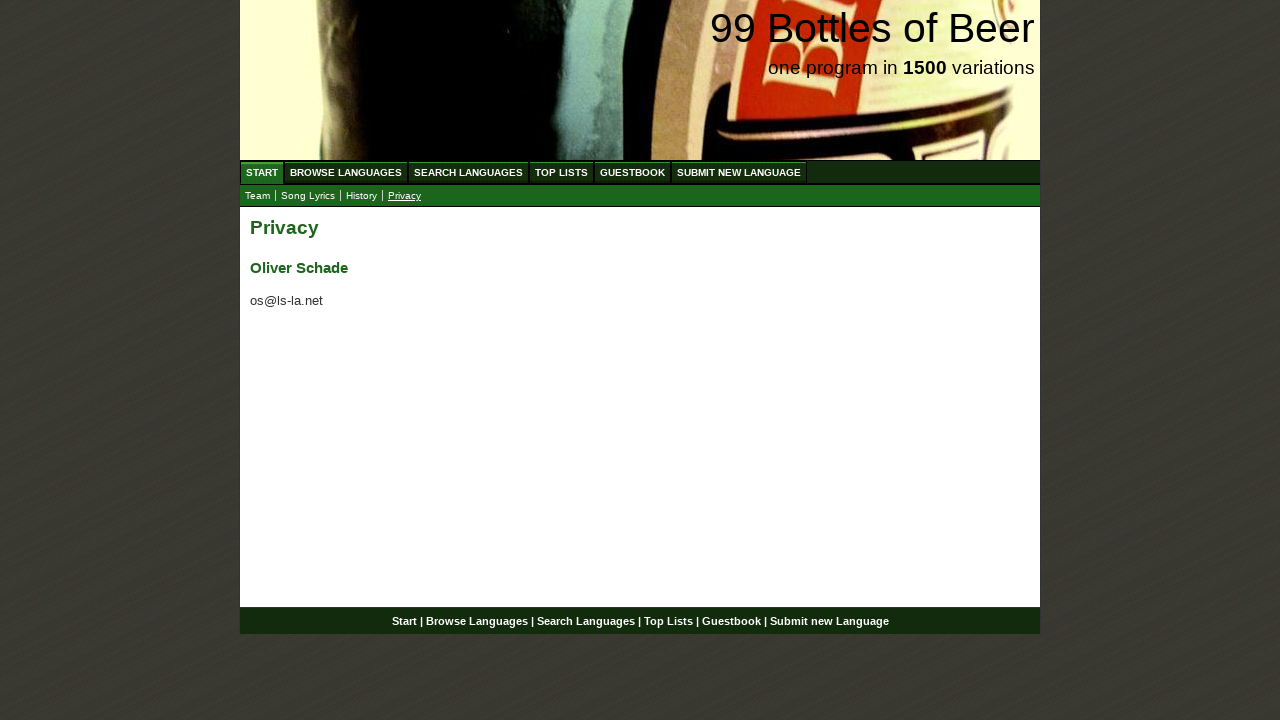

H2 header loaded on Privacy/Impressum page
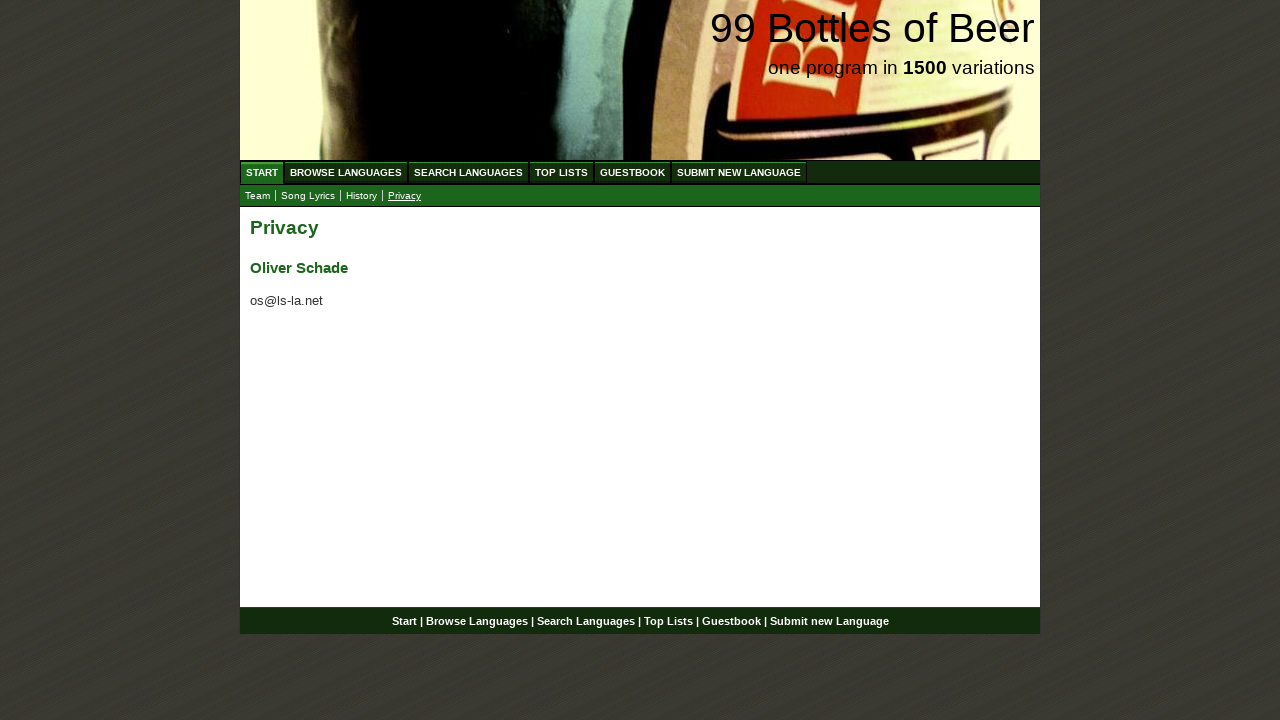

Verified that H2 header contains 'Privacy'
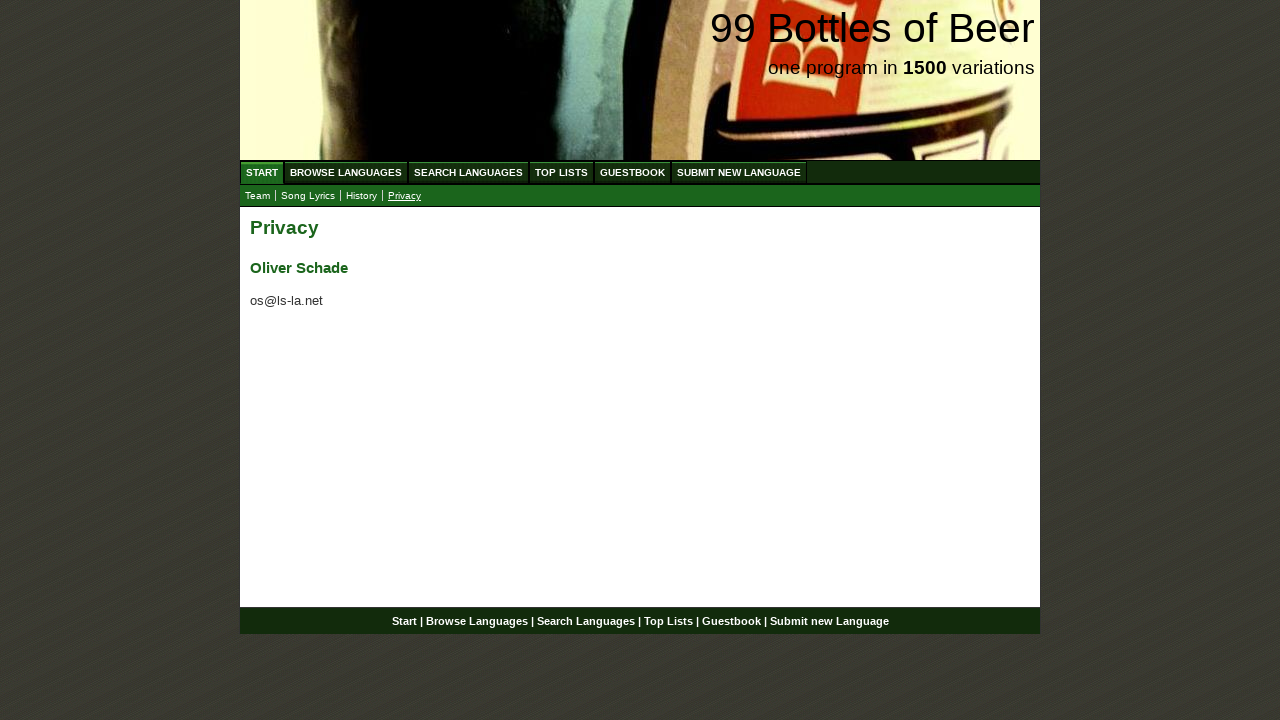

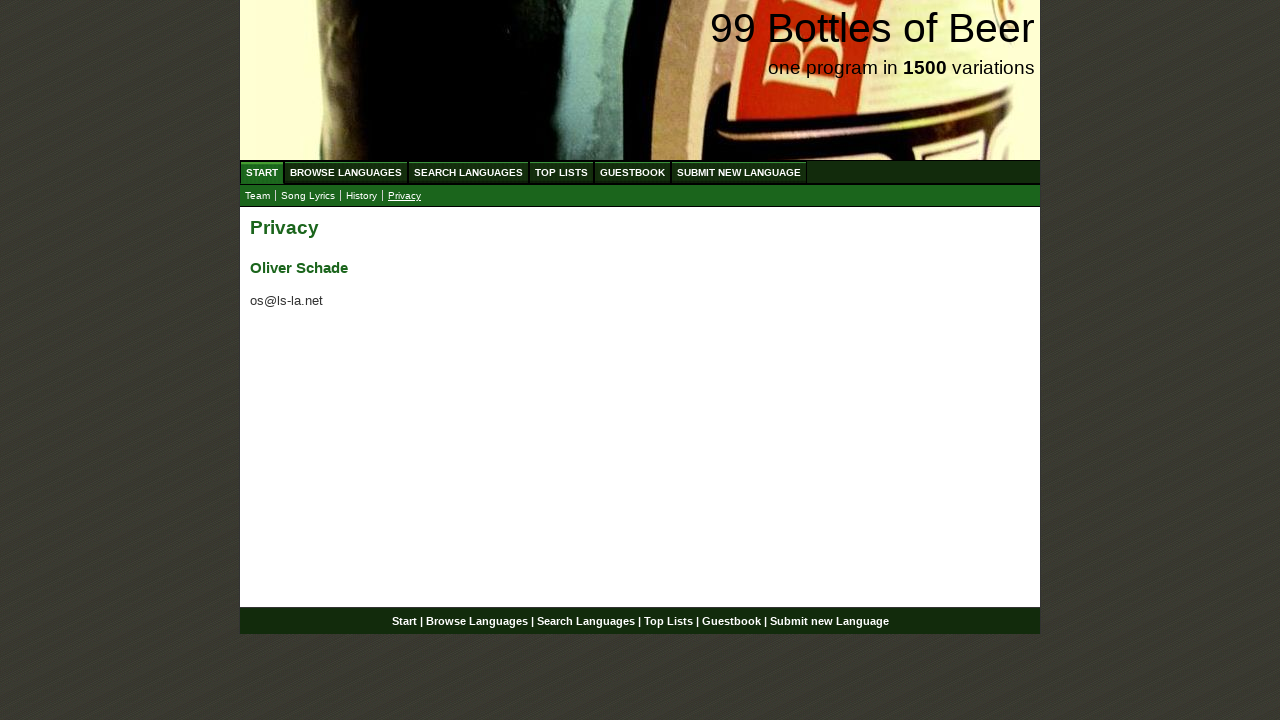